Tests Vue.js custom dropdown by selecting different options and verifying the displayed selection

Starting URL: https://mikerodham.github.io/vue-dropdowns/

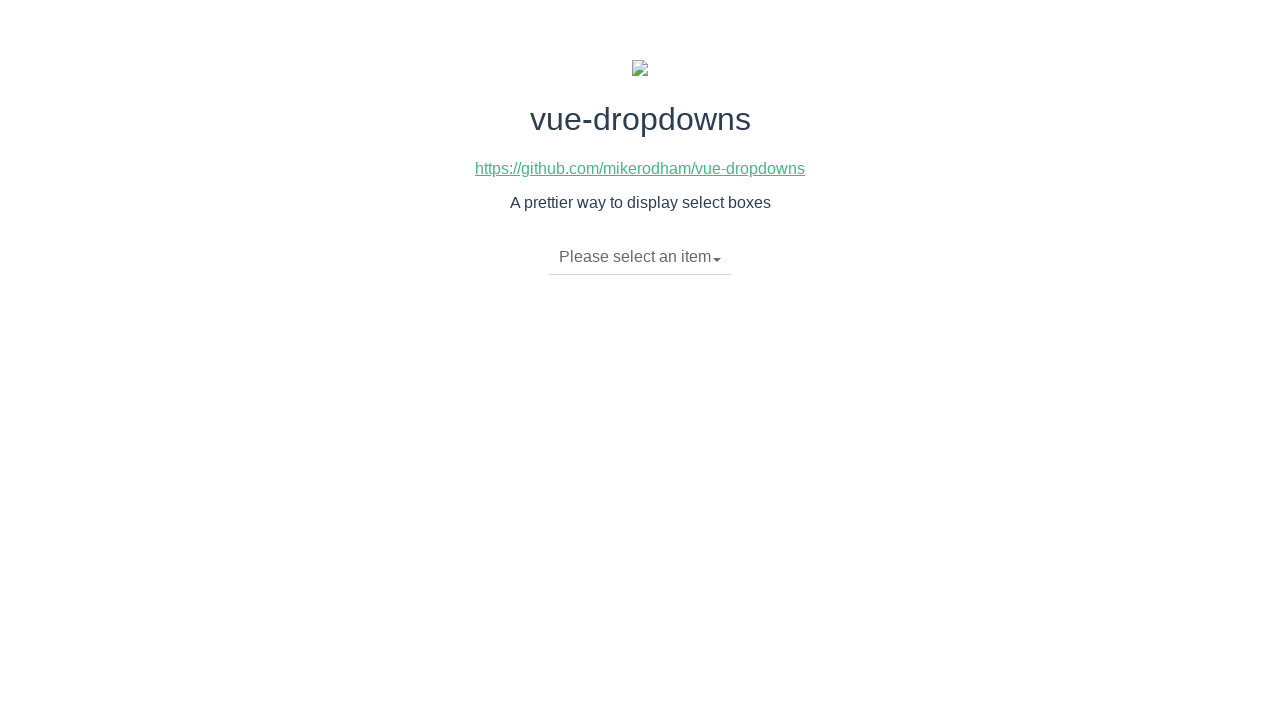

Clicked dropdown toggle to open menu at (640, 257) on li.dropdown-toggle
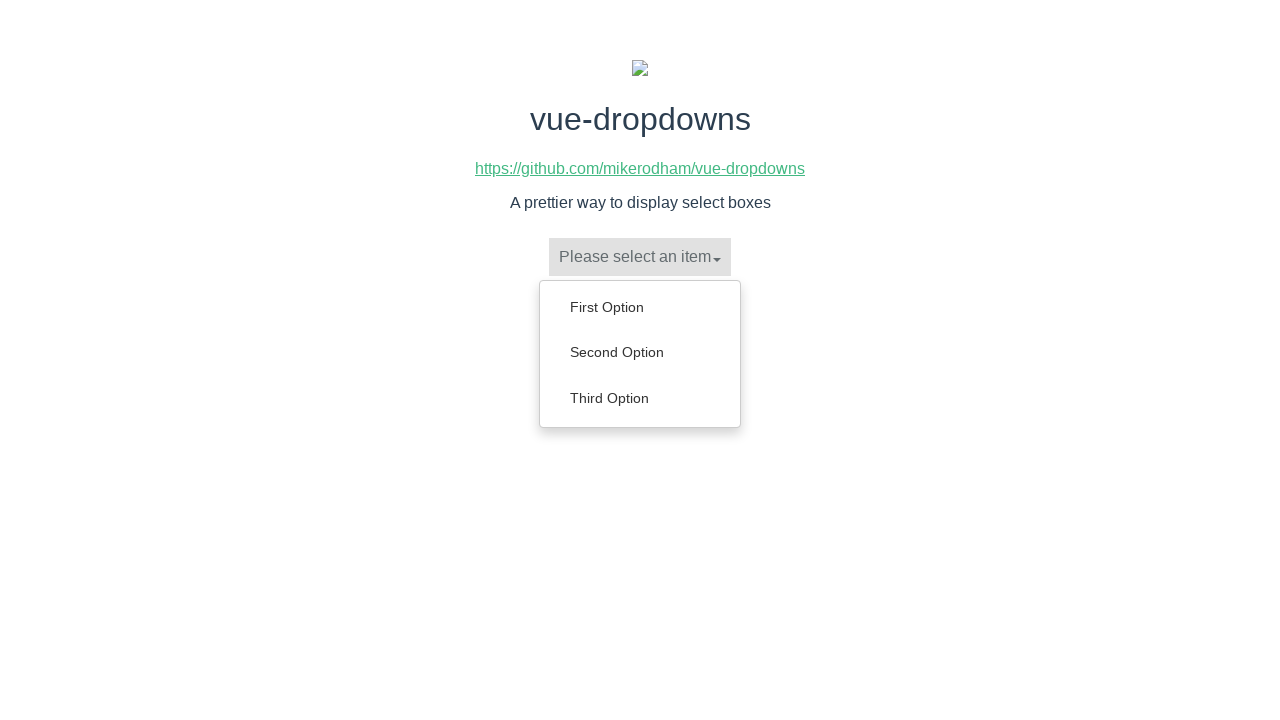

Dropdown menu appeared with options
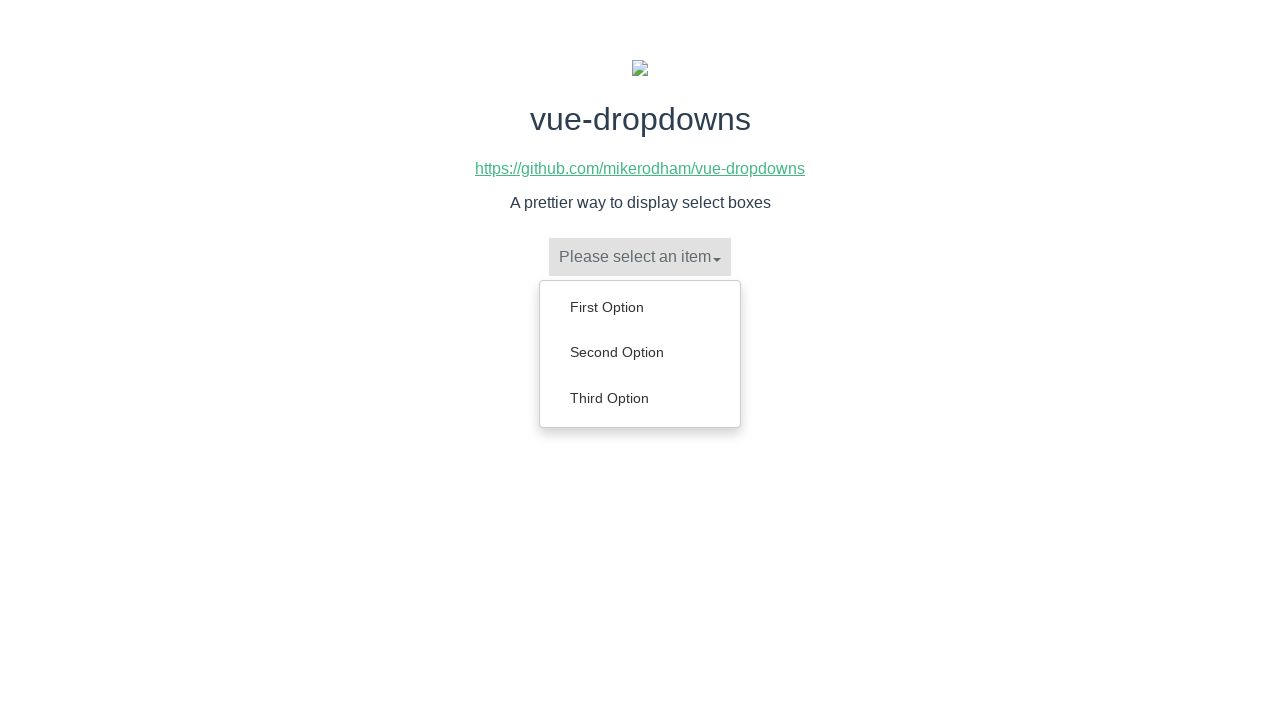

Selected 'Third Option' from dropdown at (640, 398) on ul.dropdown-menu a:has-text('Third Option')
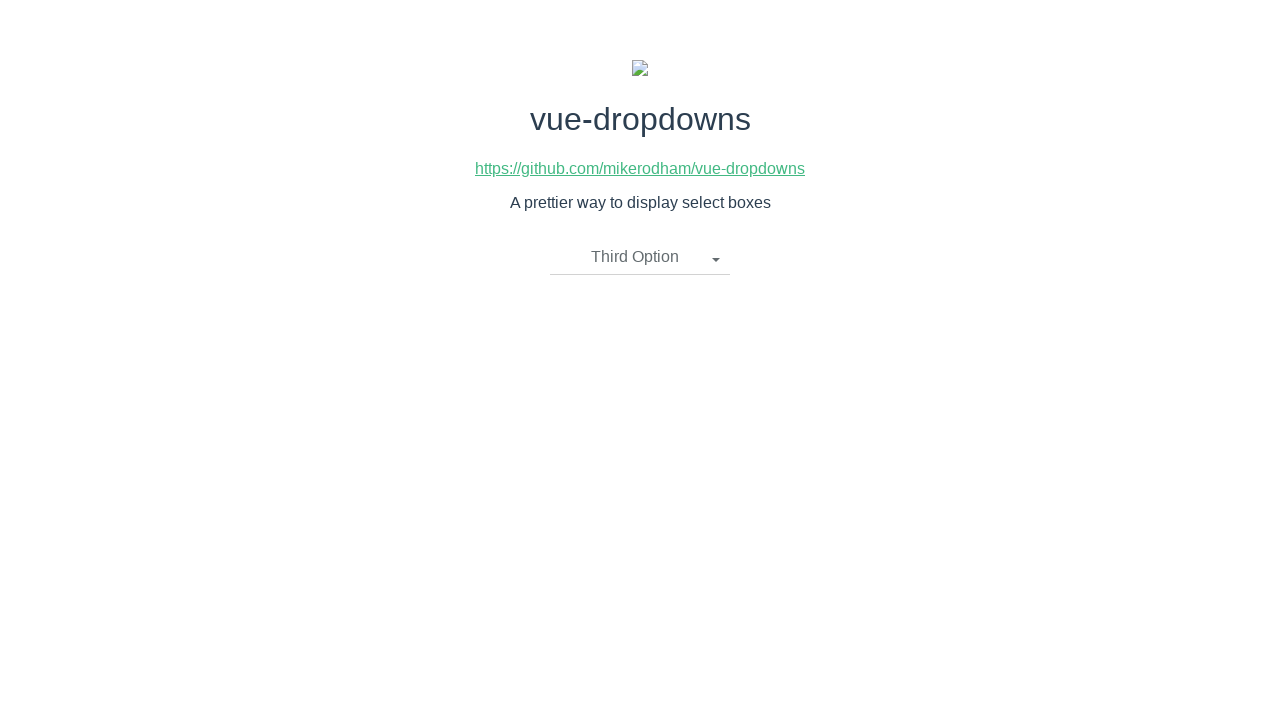

Verified 'Third Option' is displayed in dropdown toggle
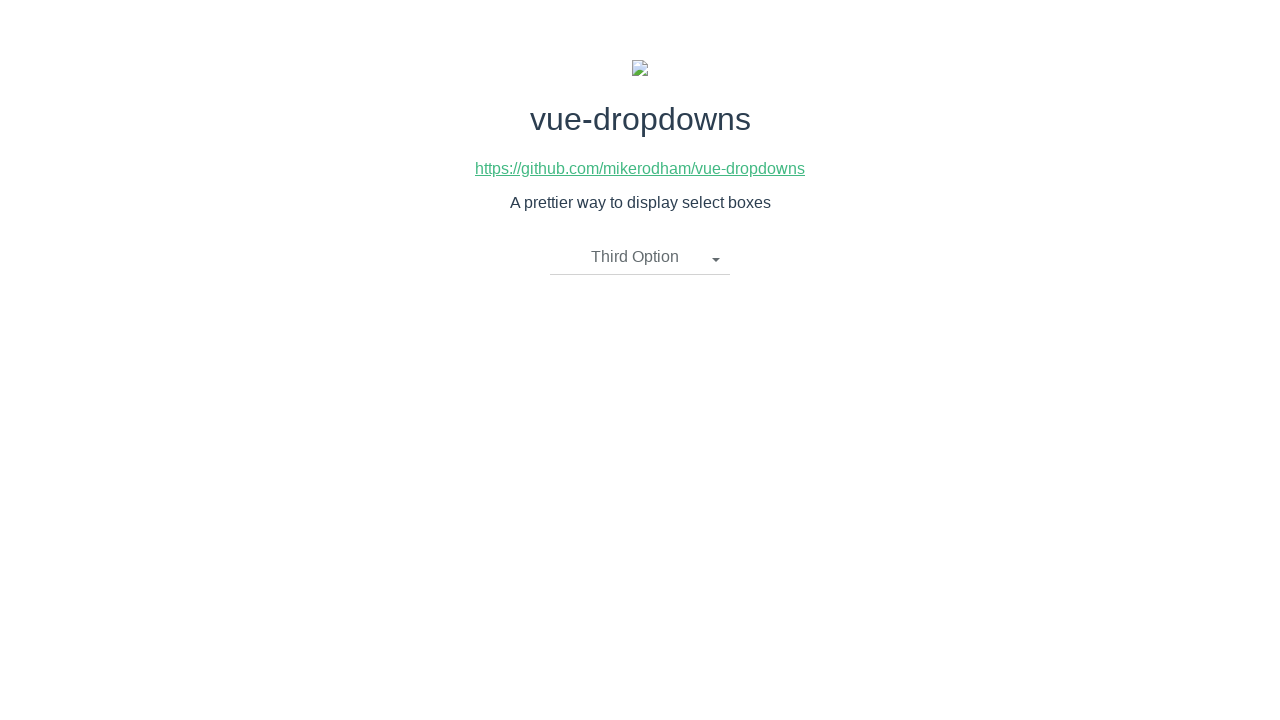

Reloaded the page
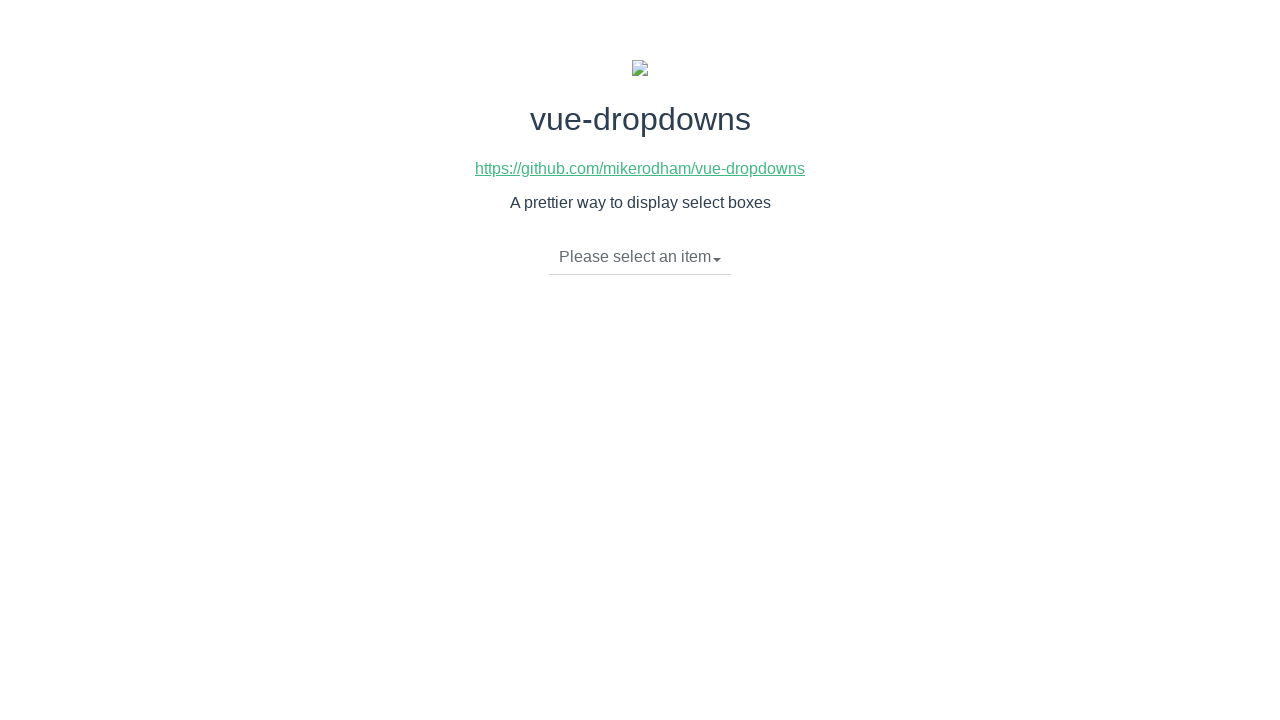

Page DOM content loaded after refresh
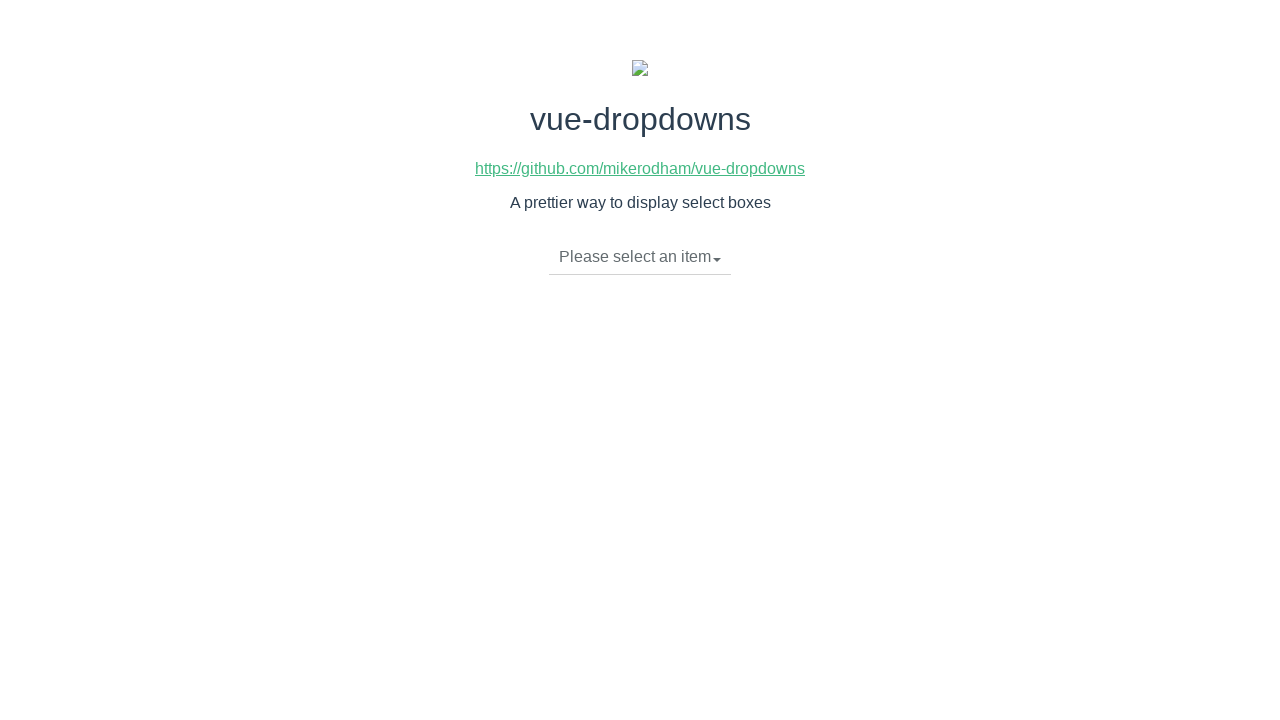

Clicked dropdown toggle to open menu at (640, 257) on li.dropdown-toggle
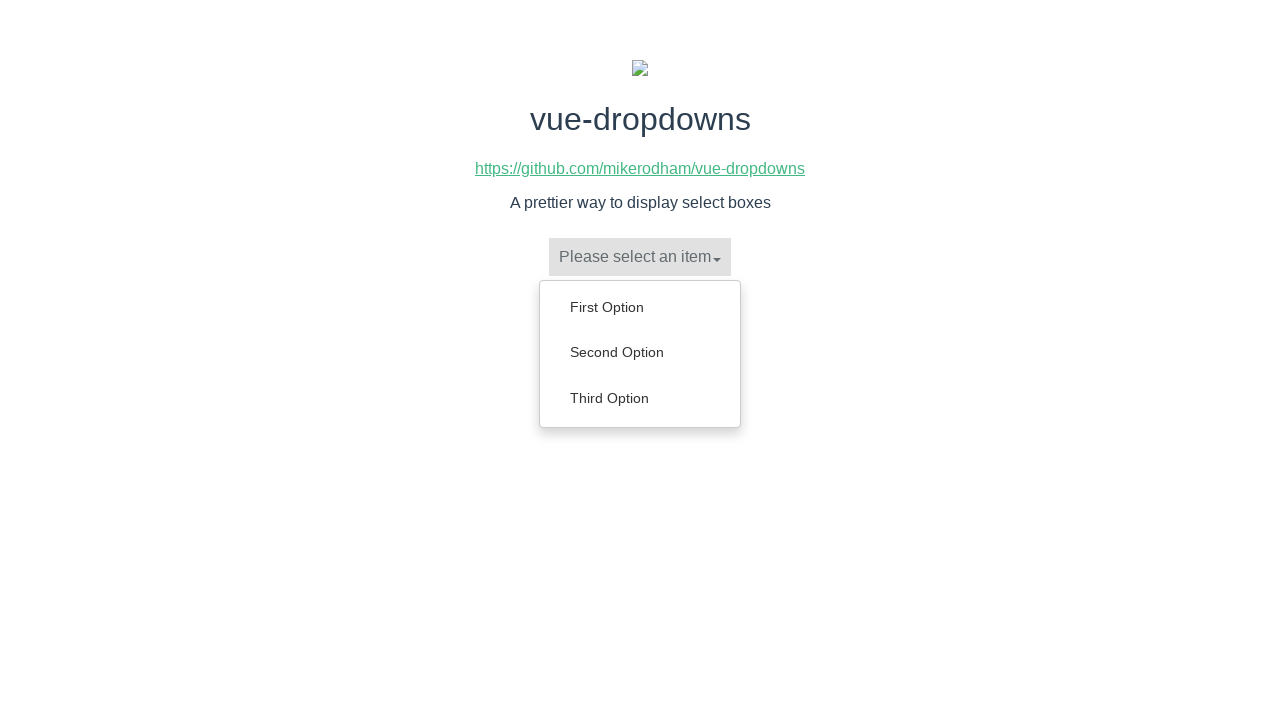

Dropdown menu appeared with options
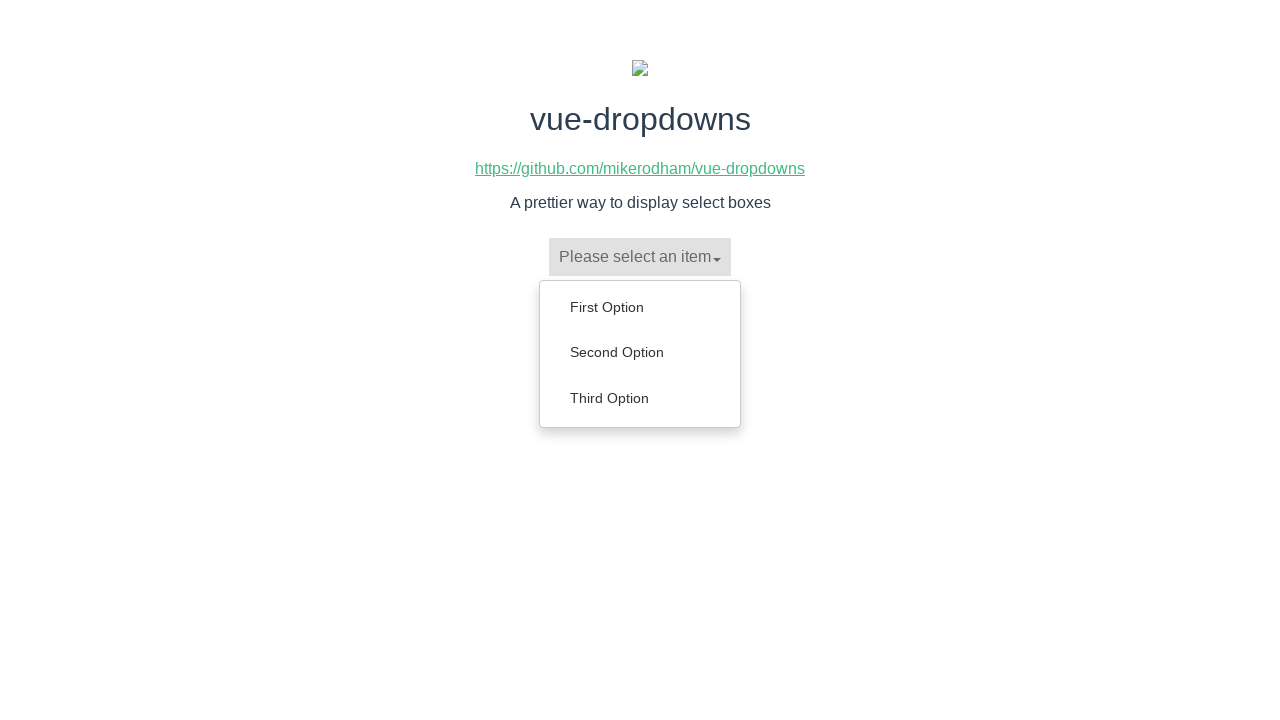

Selected 'Second Option' from dropdown at (640, 352) on ul.dropdown-menu a:has-text('Second Option')
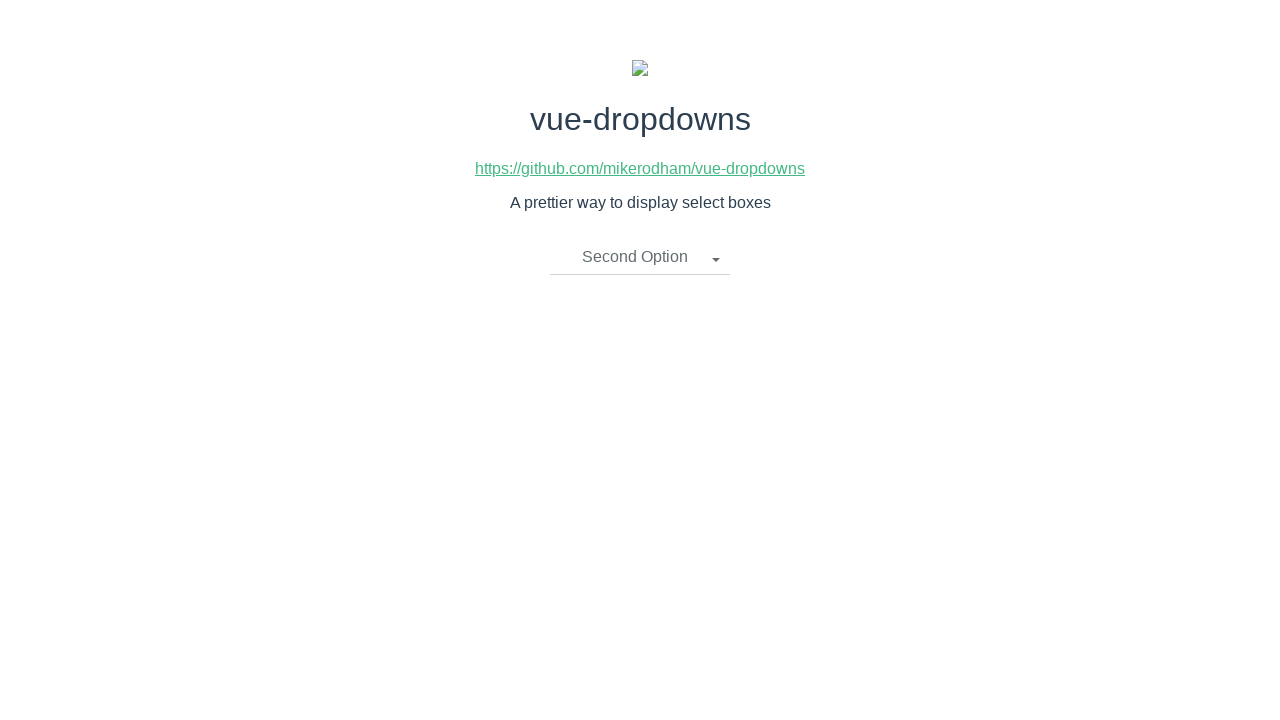

Verified 'Second Option' is displayed in dropdown toggle
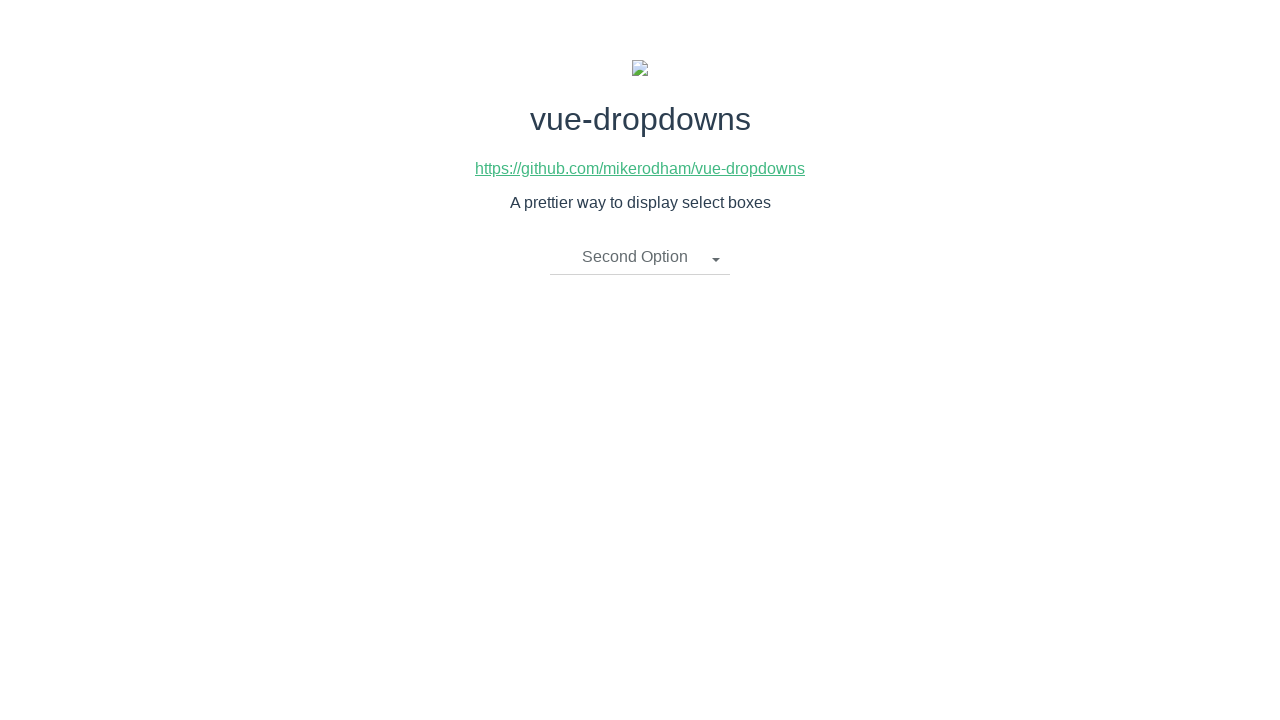

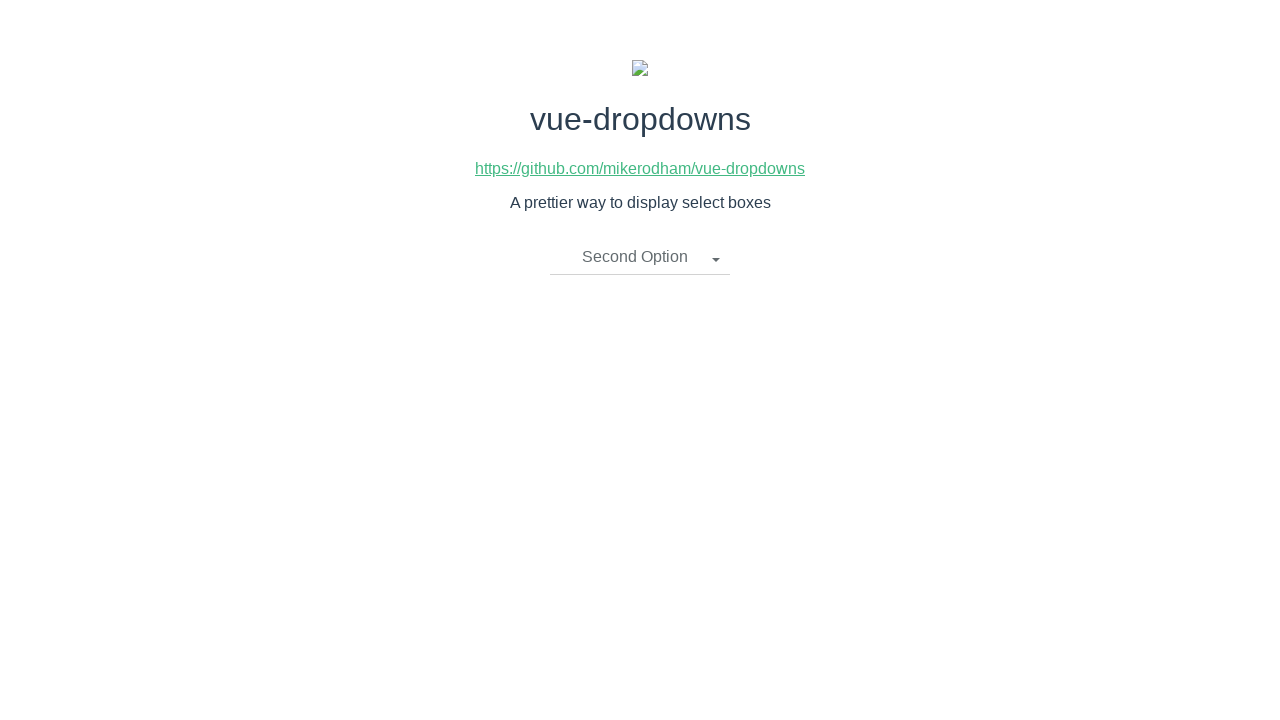